Verifies the info button by clicking on it

Starting URL: https://formy-project.herokuapp.com/buttons#

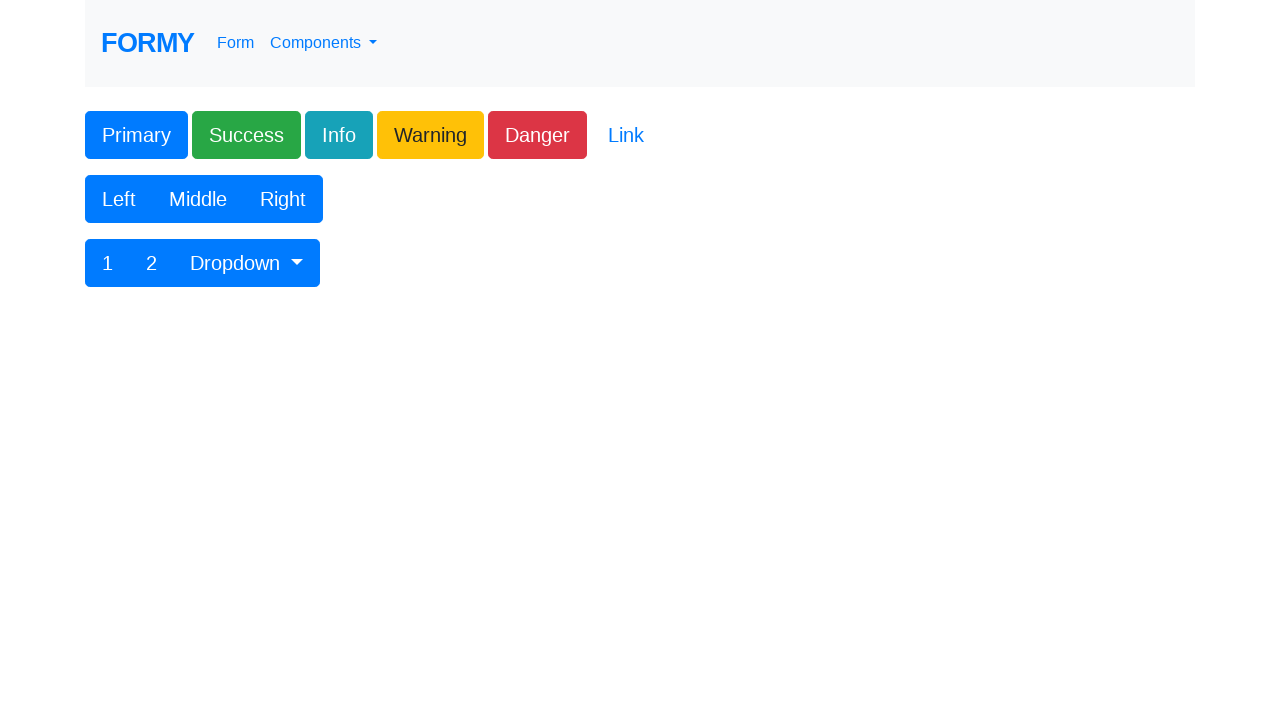

Clicked the info button to verify its functionality at (339, 135) on .btn-info
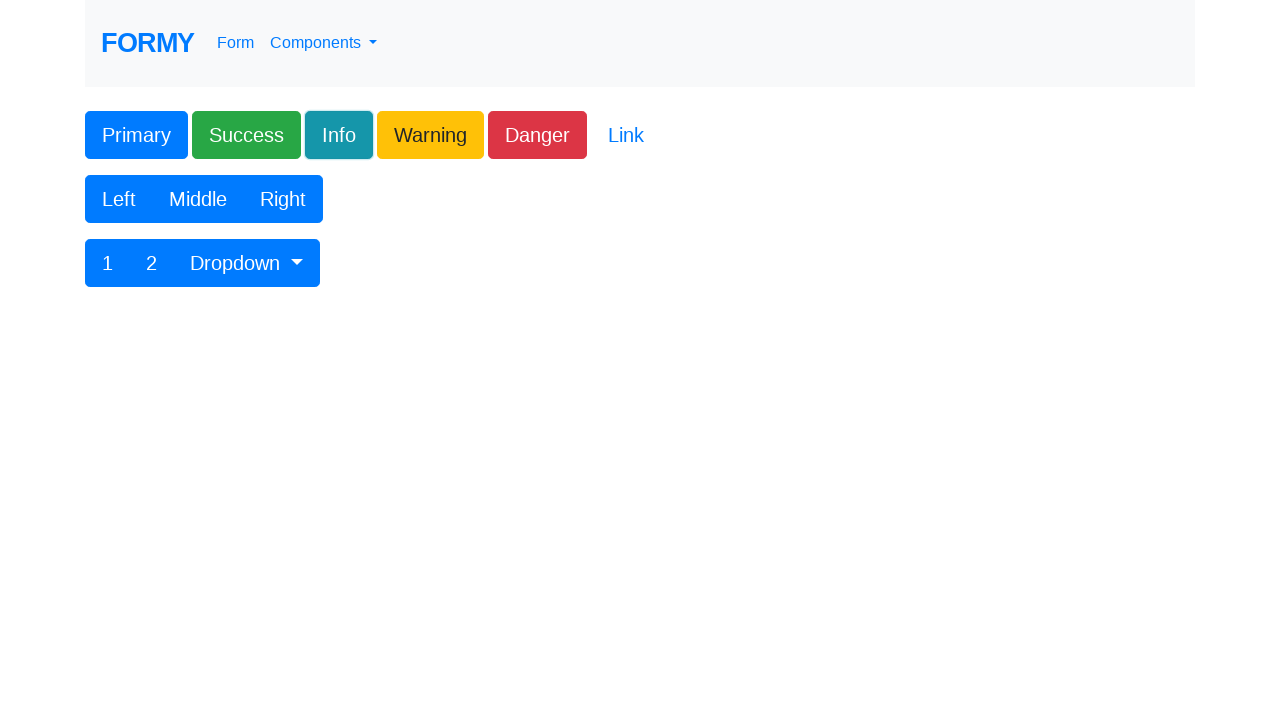

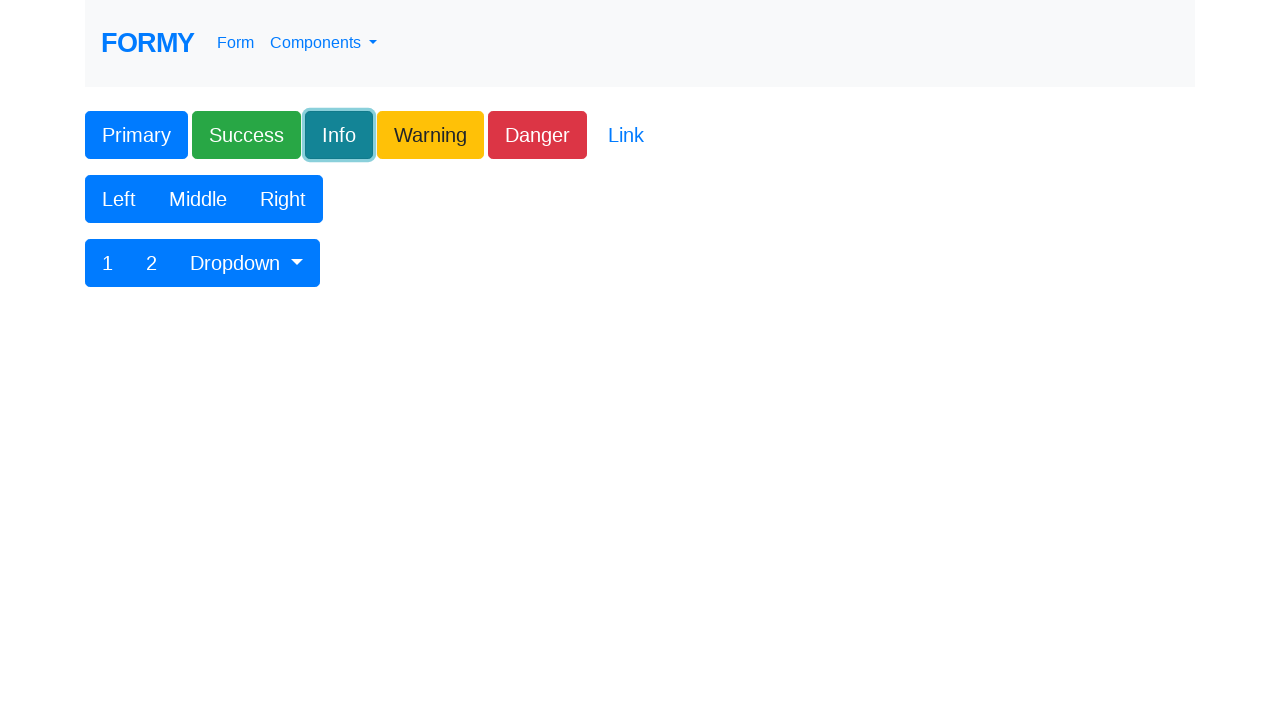